Tests mouse hover functionality by hovering over menu items to reveal submenus

Starting URL: https://demoqa.com/menu/

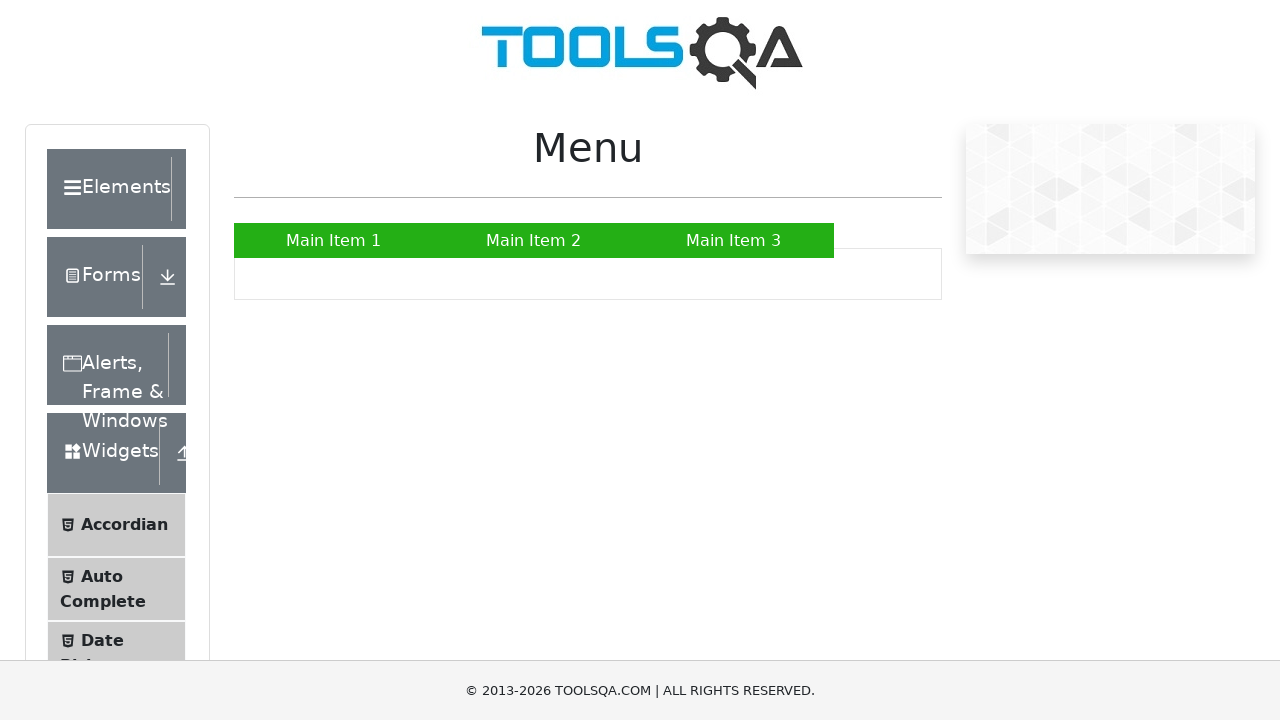

Hovered over Main Item 2 to reveal submenu at (534, 240) on text=Main Item 2
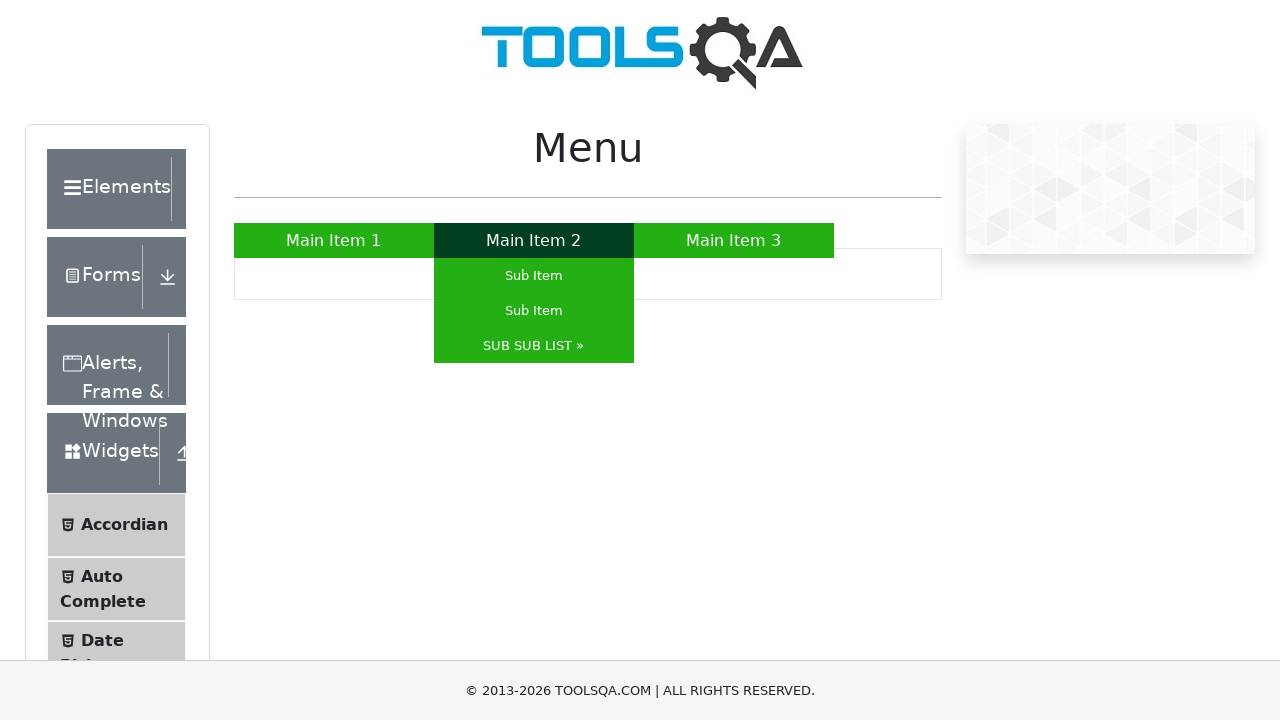

Hovered over SUB SUB LIST submenu to reveal nested submenu at (534, 346) on text=SUB SUB LIST »
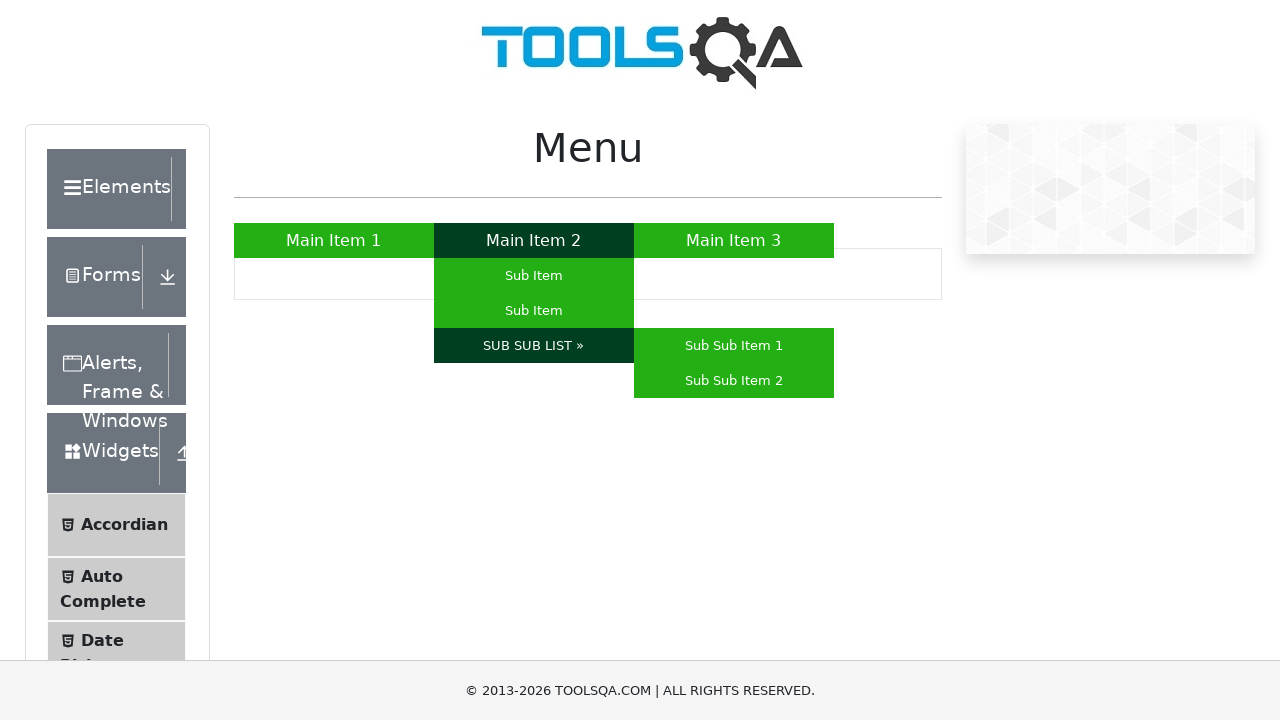

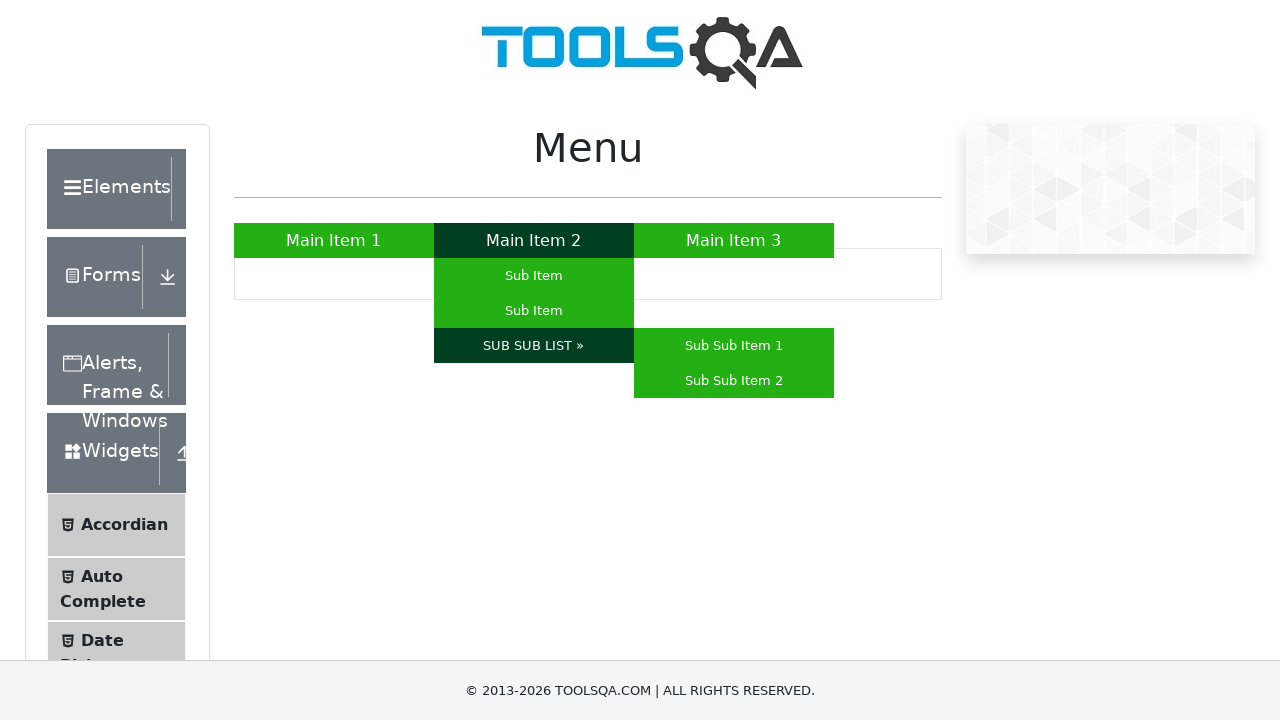